Navigates to BrowserScan fingerprint detection page to verify browser fingerprint information is displayed

Starting URL: https://www.browserscan.net/zh/

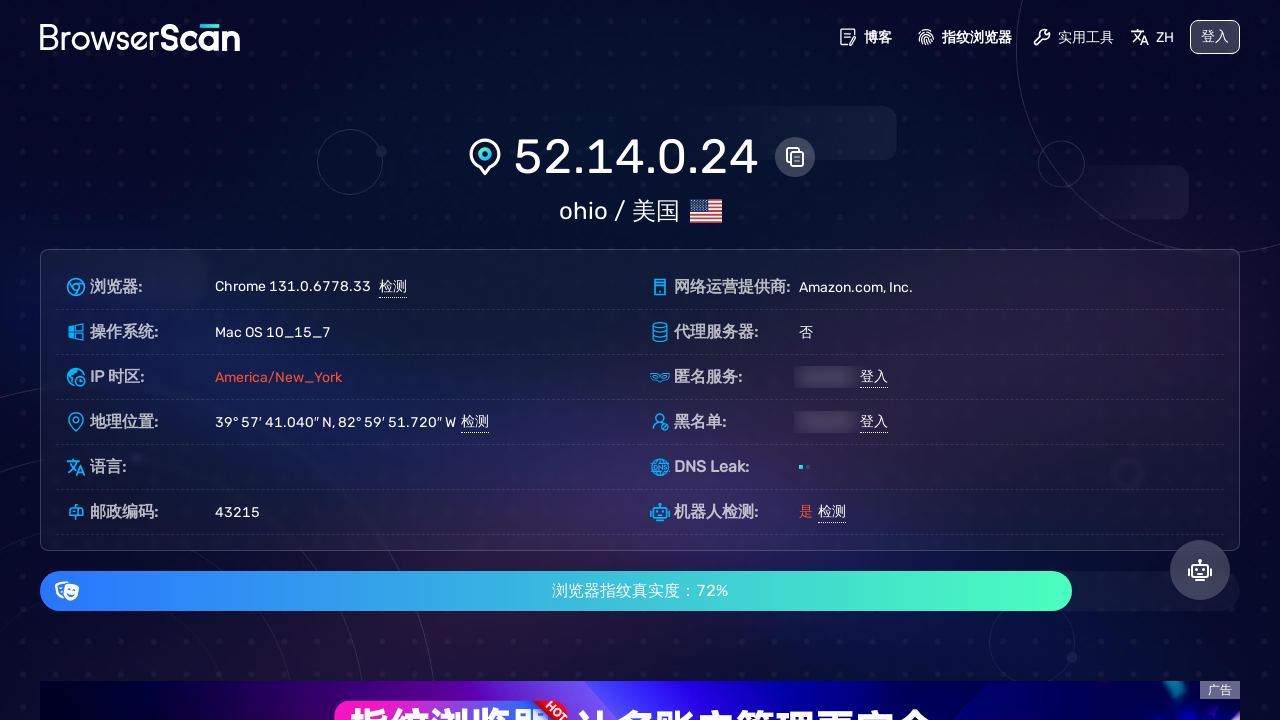

Waited for page to fully load and network to be idle
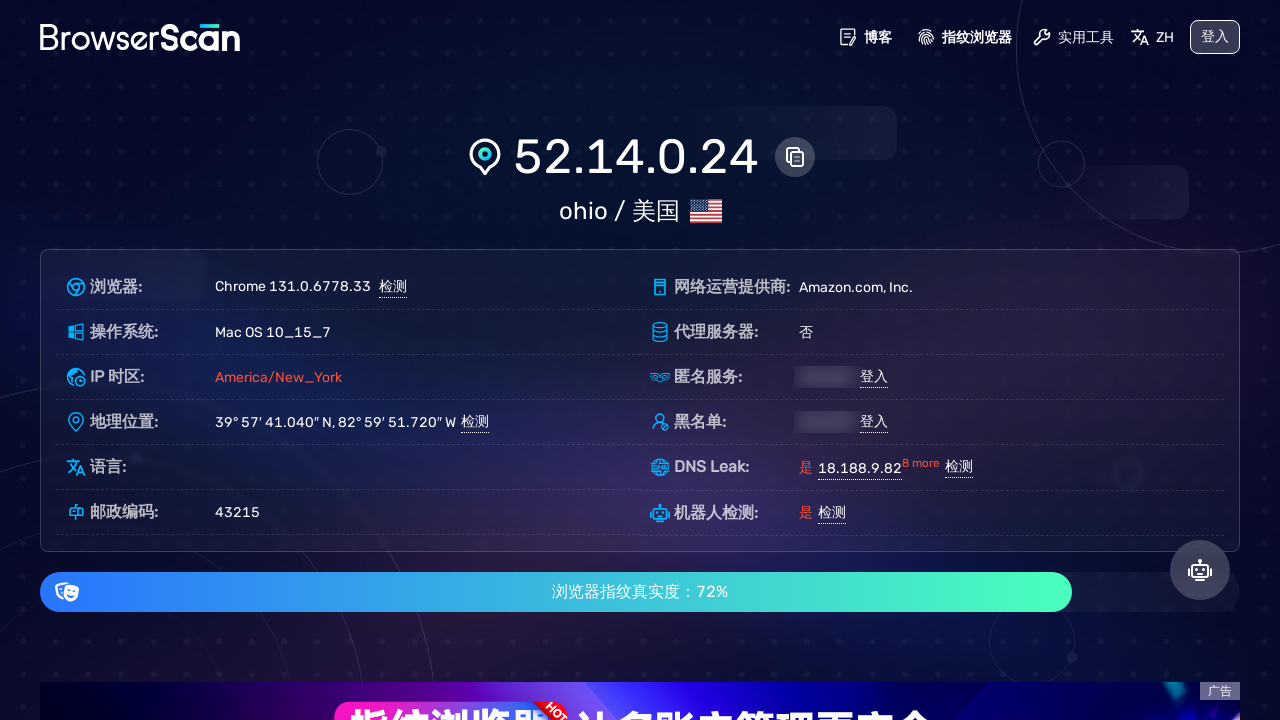

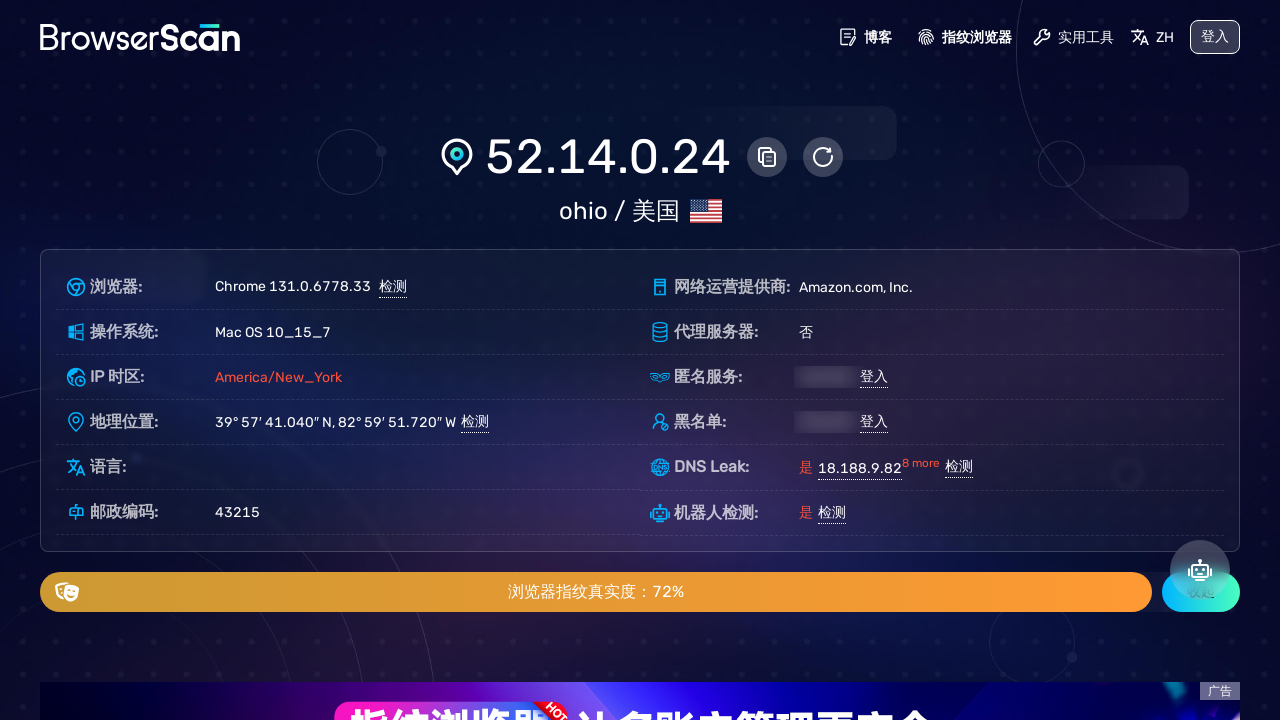